Tests drag and drop functionality by dragging an element horizontally by a specified offset

Starting URL: https://www.leafground.com/drag.xhtml

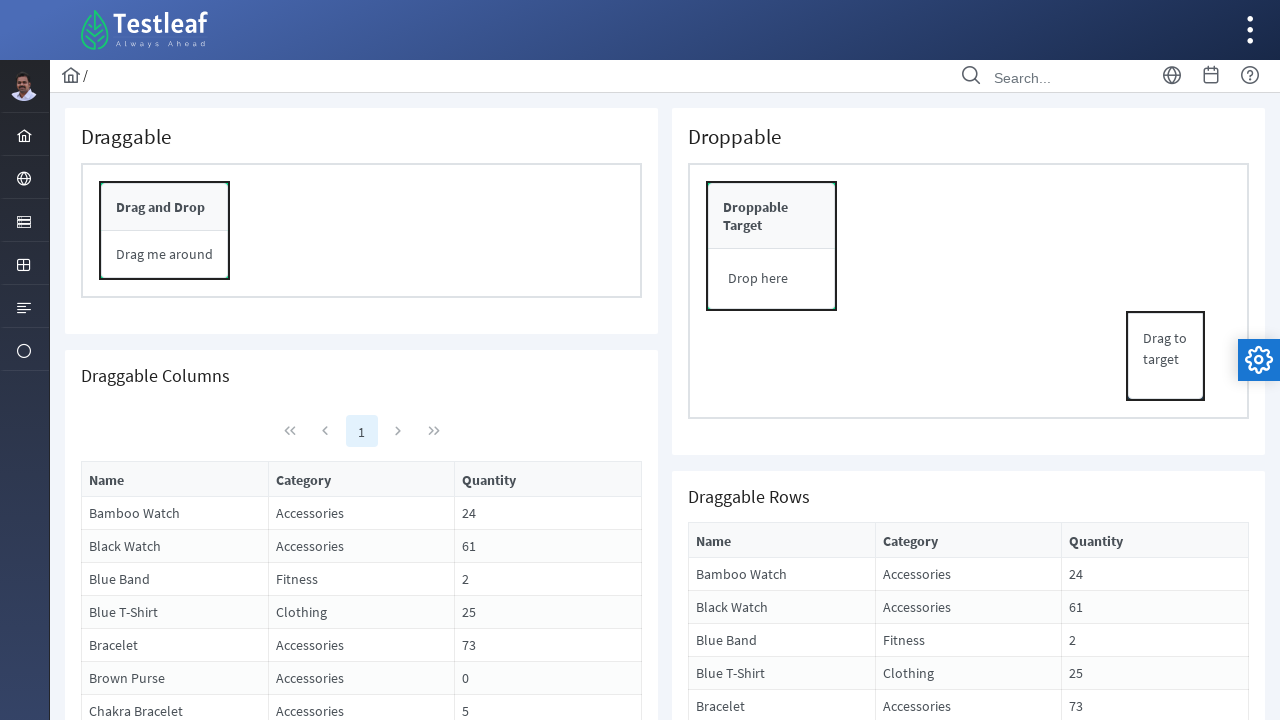

Located draggable element with id form:conpnl_header
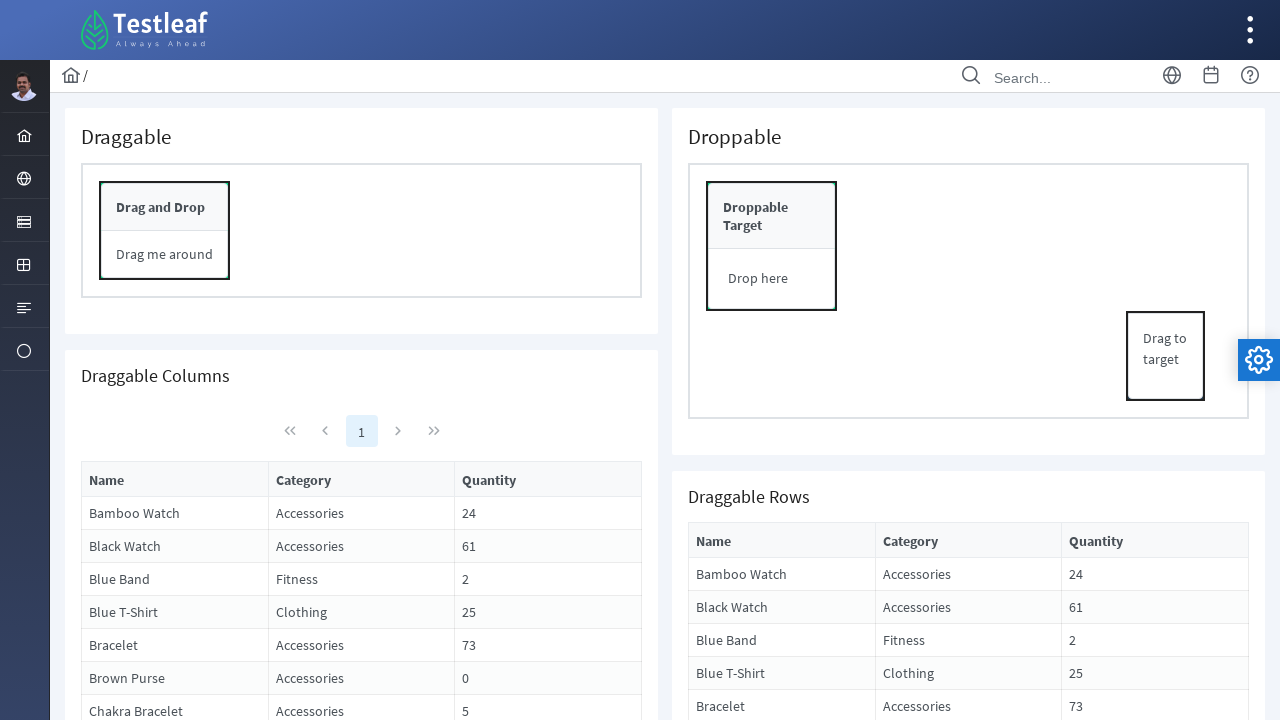

Retrieved bounding box of draggable element
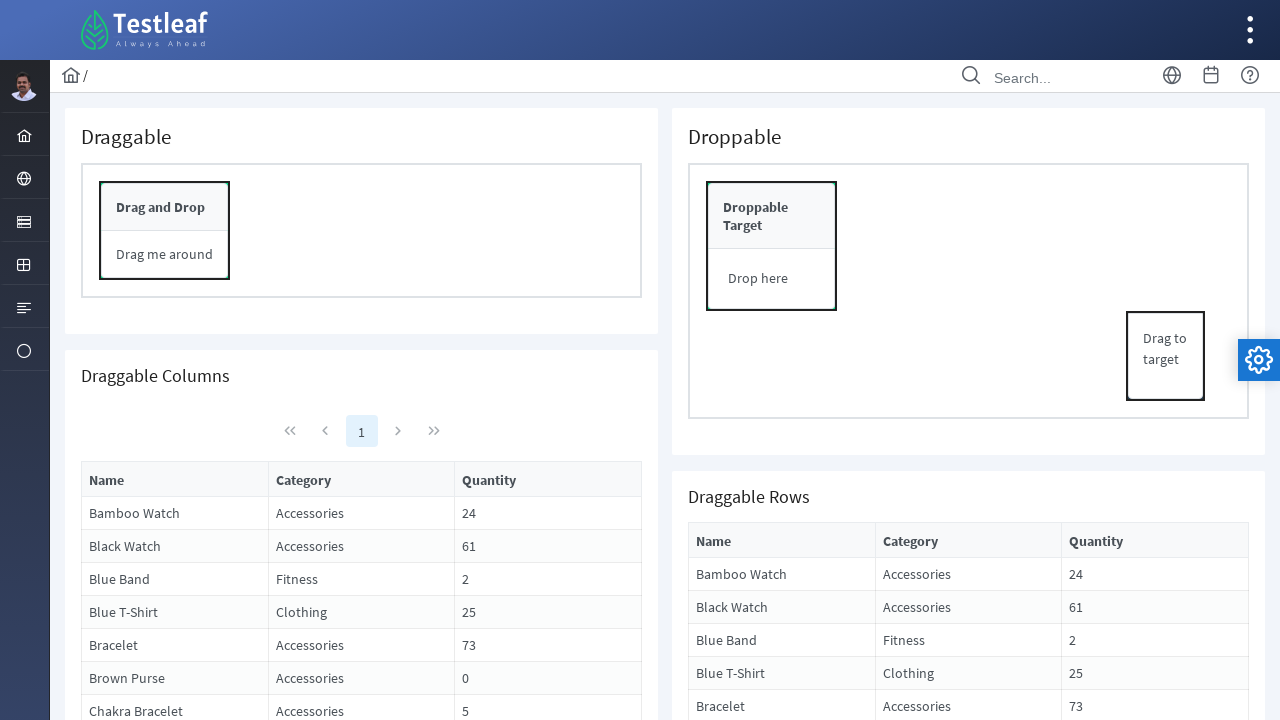

Moved mouse to center of draggable element at (165, 207)
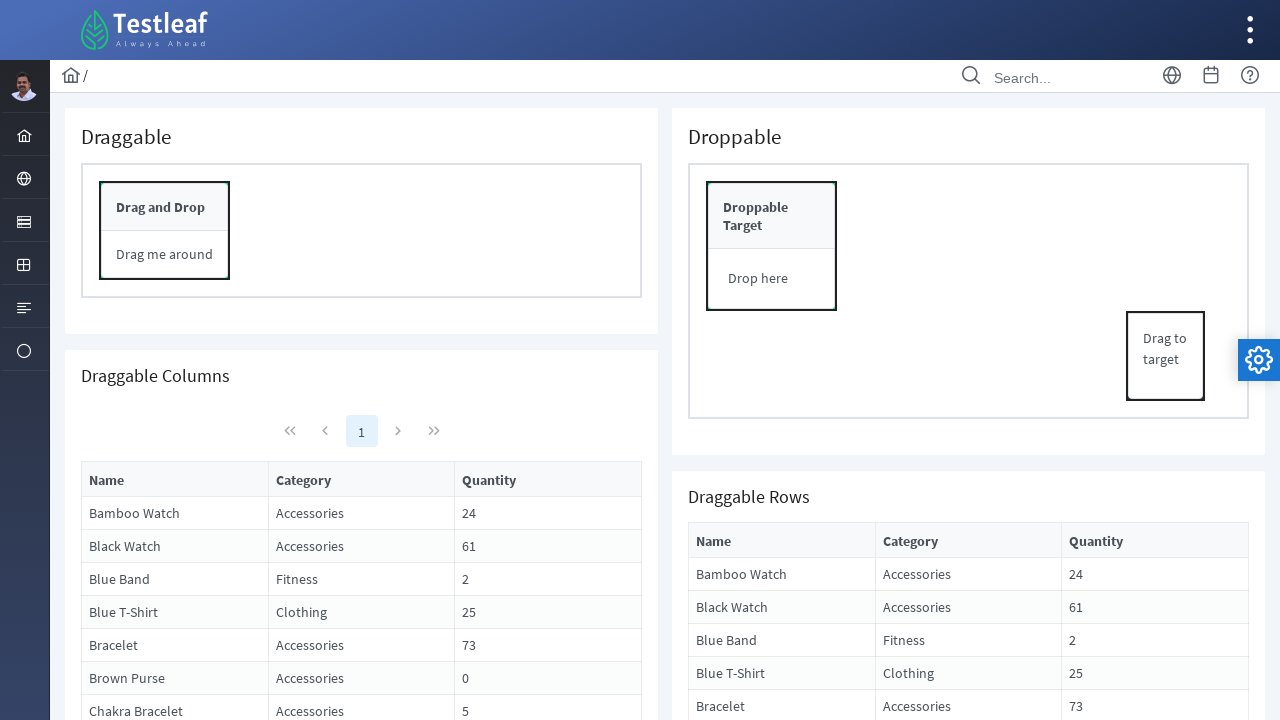

Pressed mouse button down to start drag at (165, 207)
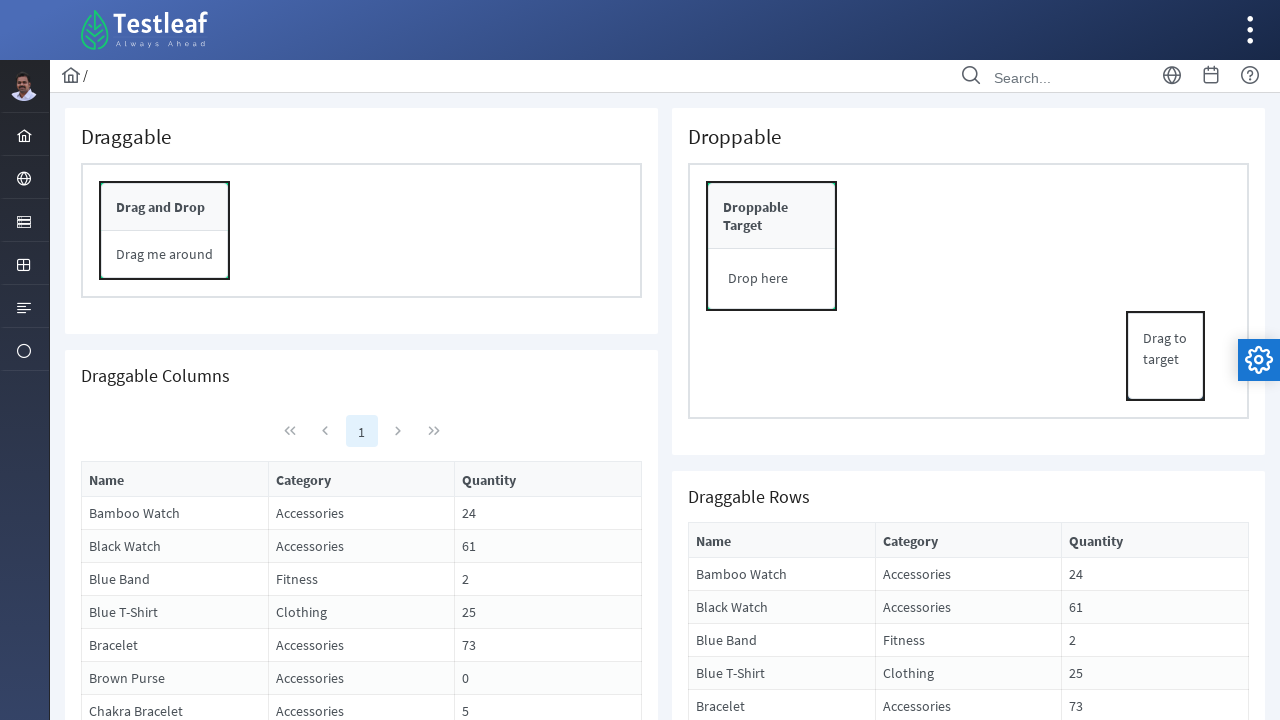

Dragged element 300 pixels to the right at (465, 207)
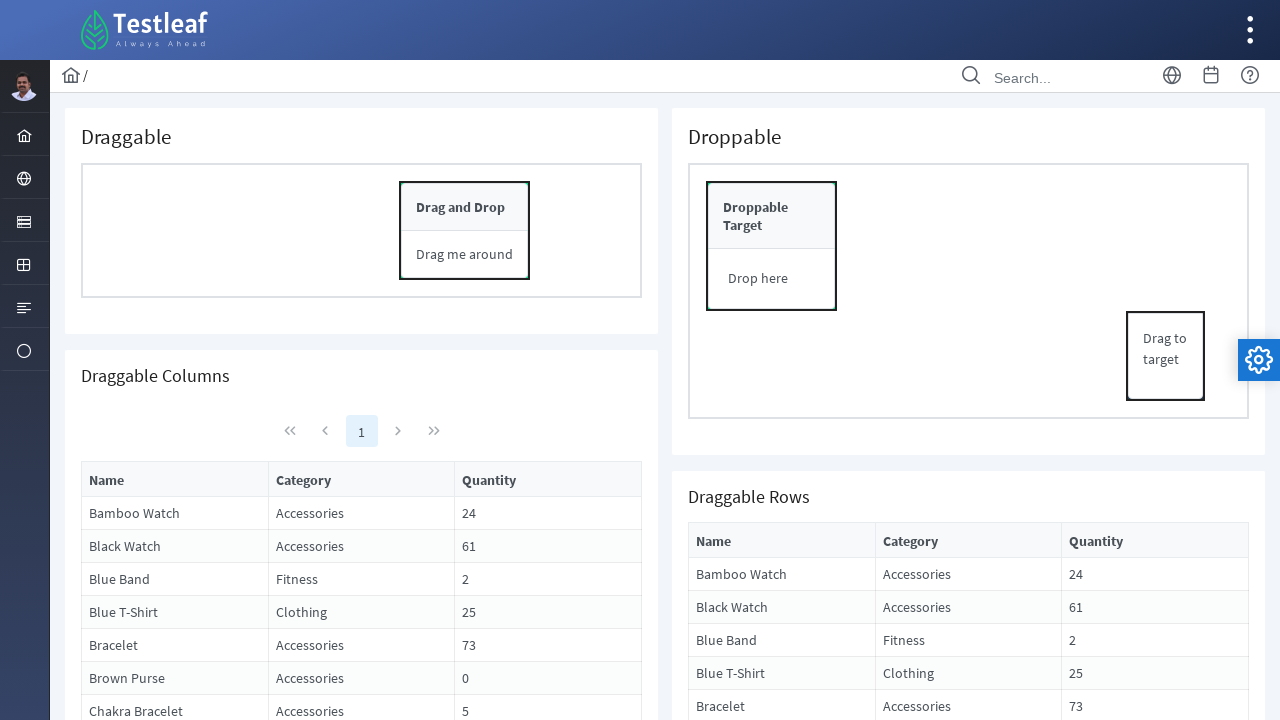

Released mouse button to complete drag and drop at (465, 207)
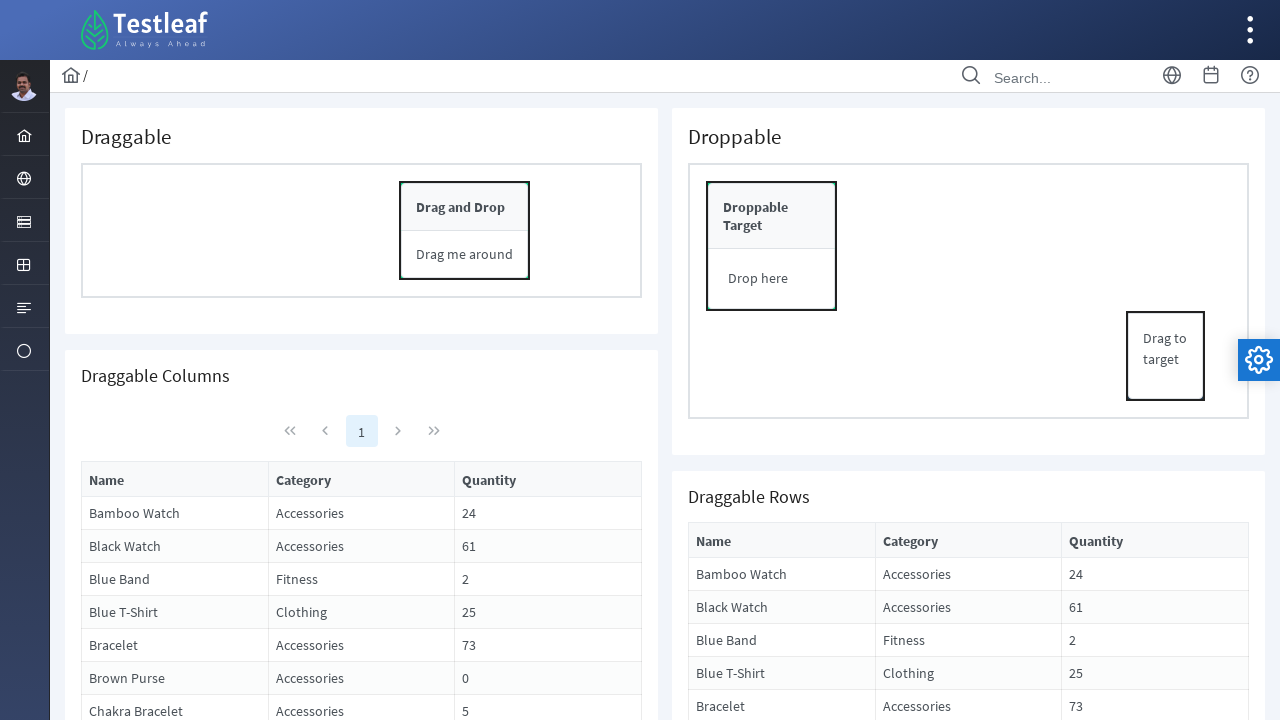

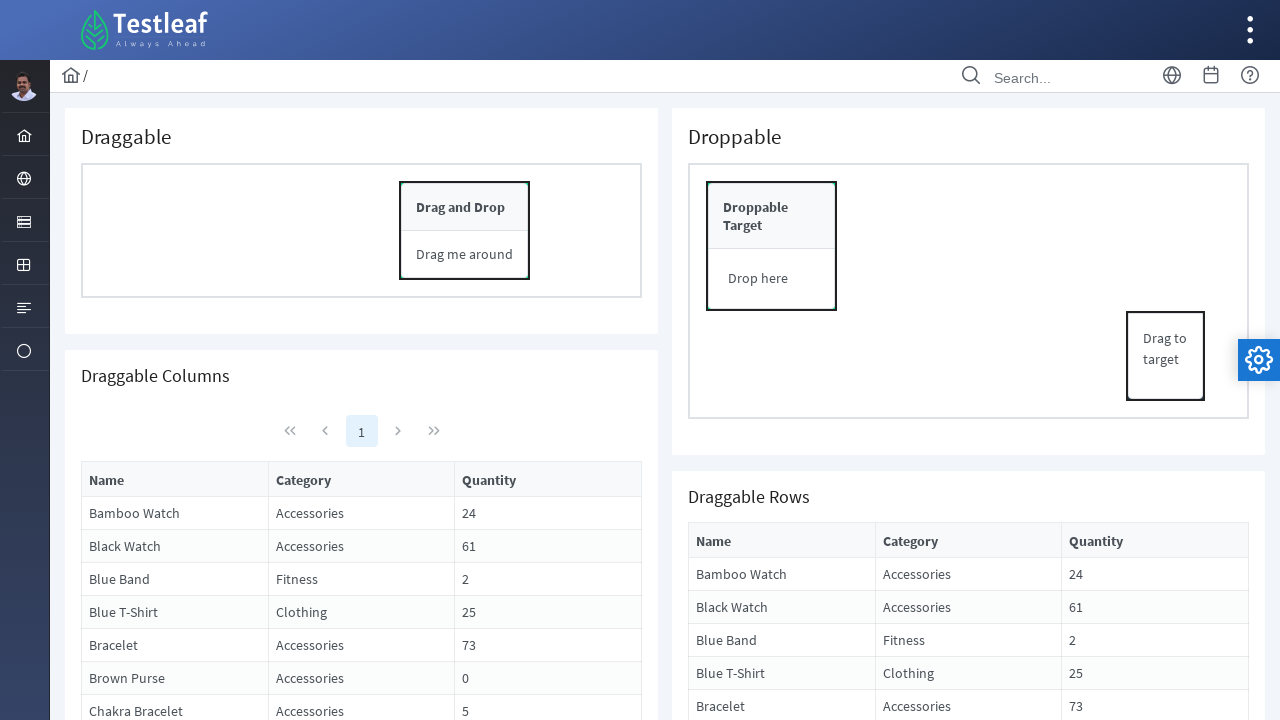